Tests radio button selection by clicking through different radio button options

Starting URL: https://formy-project.herokuapp.com/radiobutton

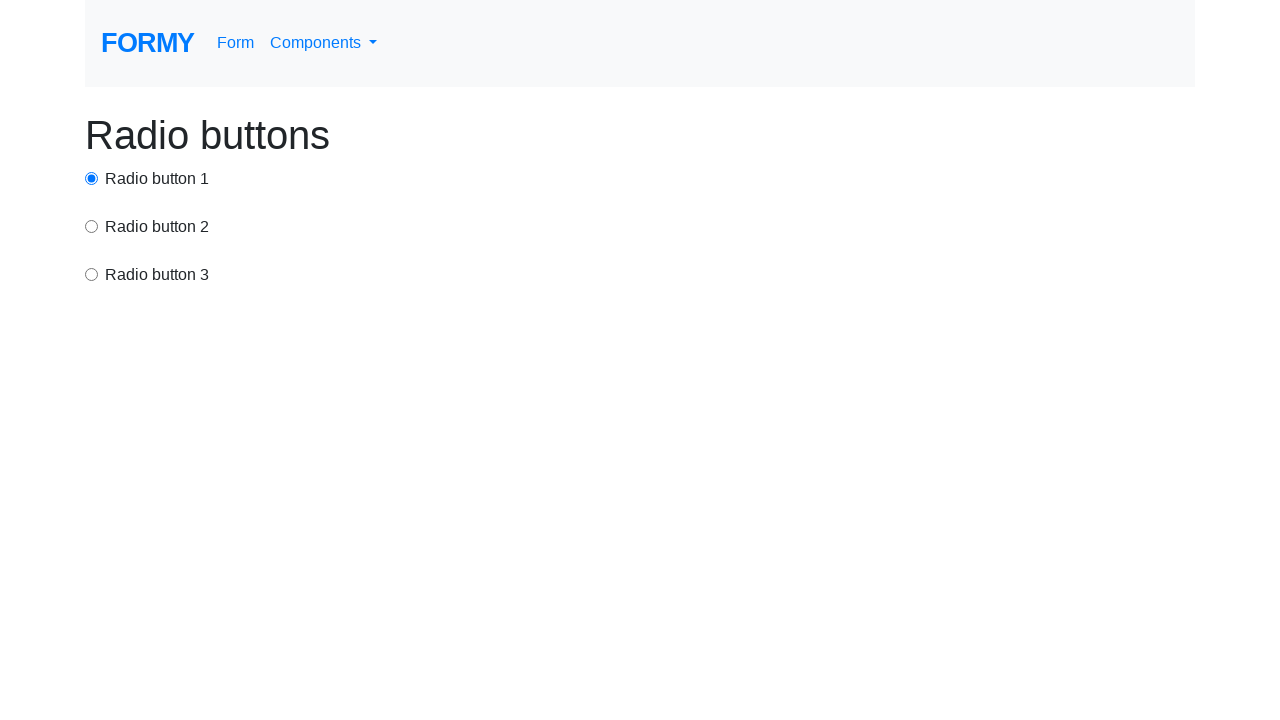

Clicked radio button 1 at (92, 178) on #radio-button-1
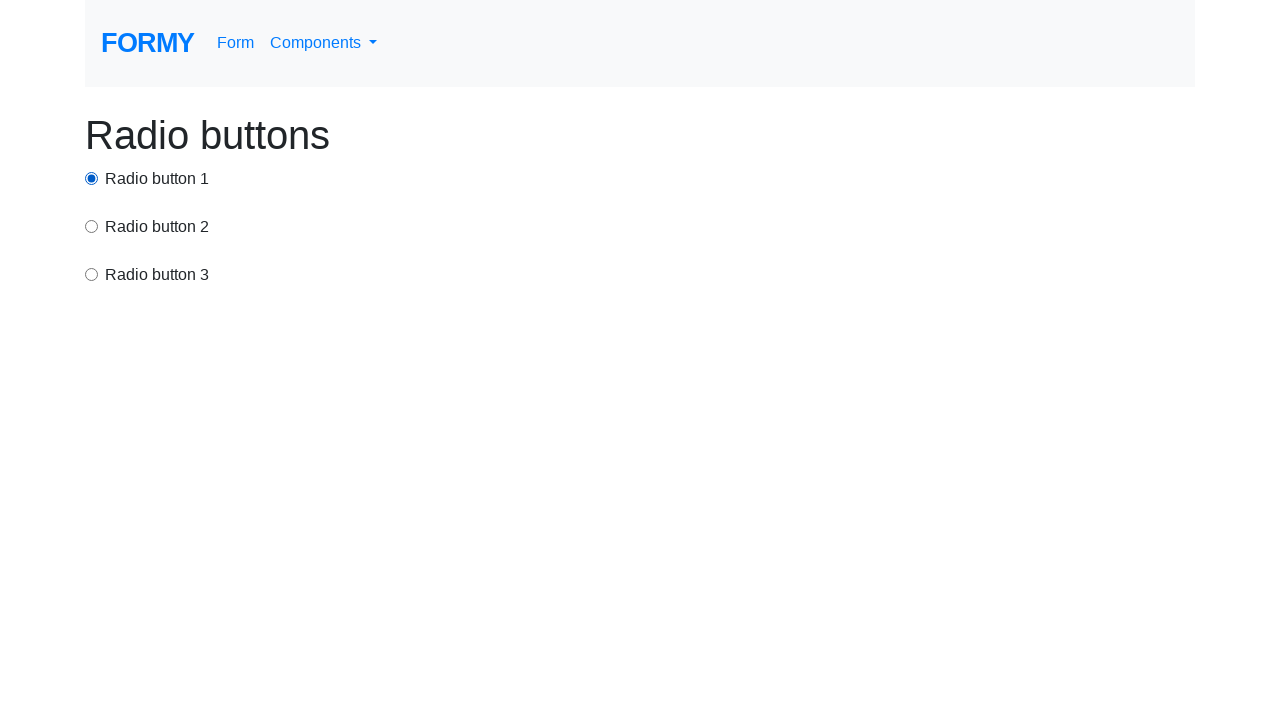

Clicked radio button 2 (option2) at (92, 226) on input[value='option2']
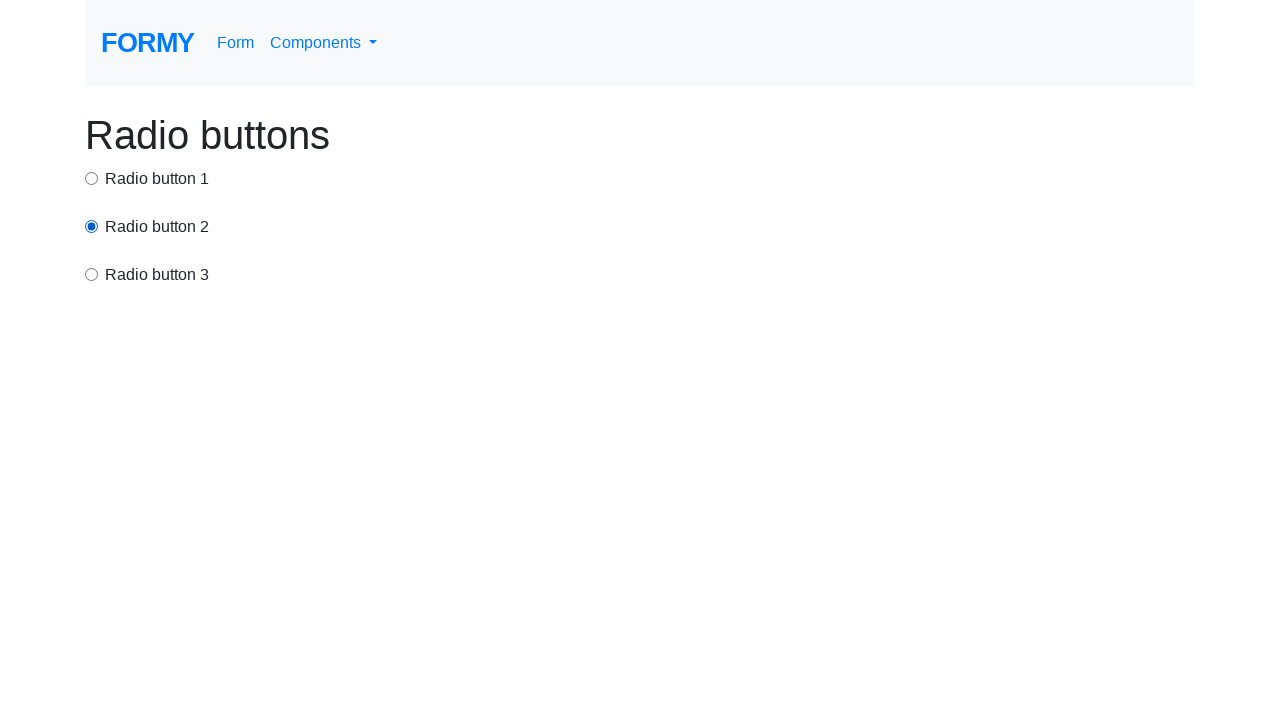

Clicked radio button 3 at (92, 274) on xpath=/html[1]/body[1]/div[1]/div[3]/input[1]
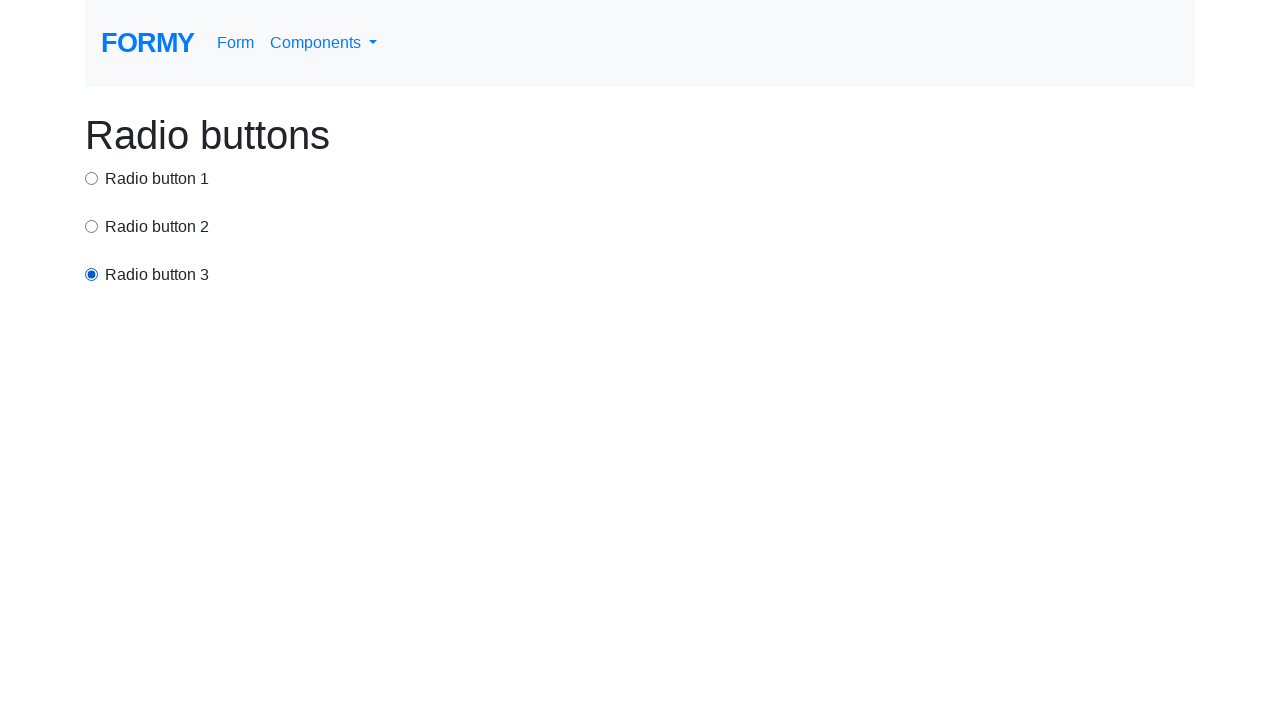

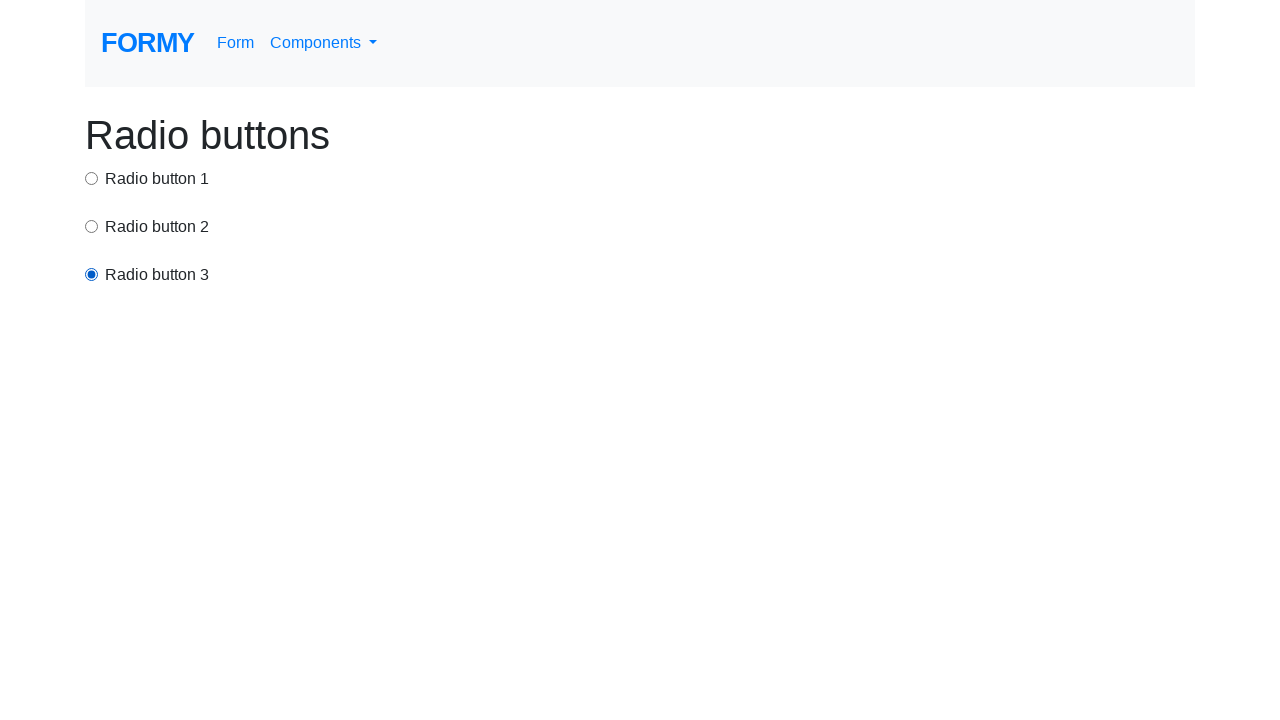